Navigates to the Internet Herokuapp homepage and clicks the Add/Remove Elements link

Starting URL: http://the-internet.herokuapp.com/

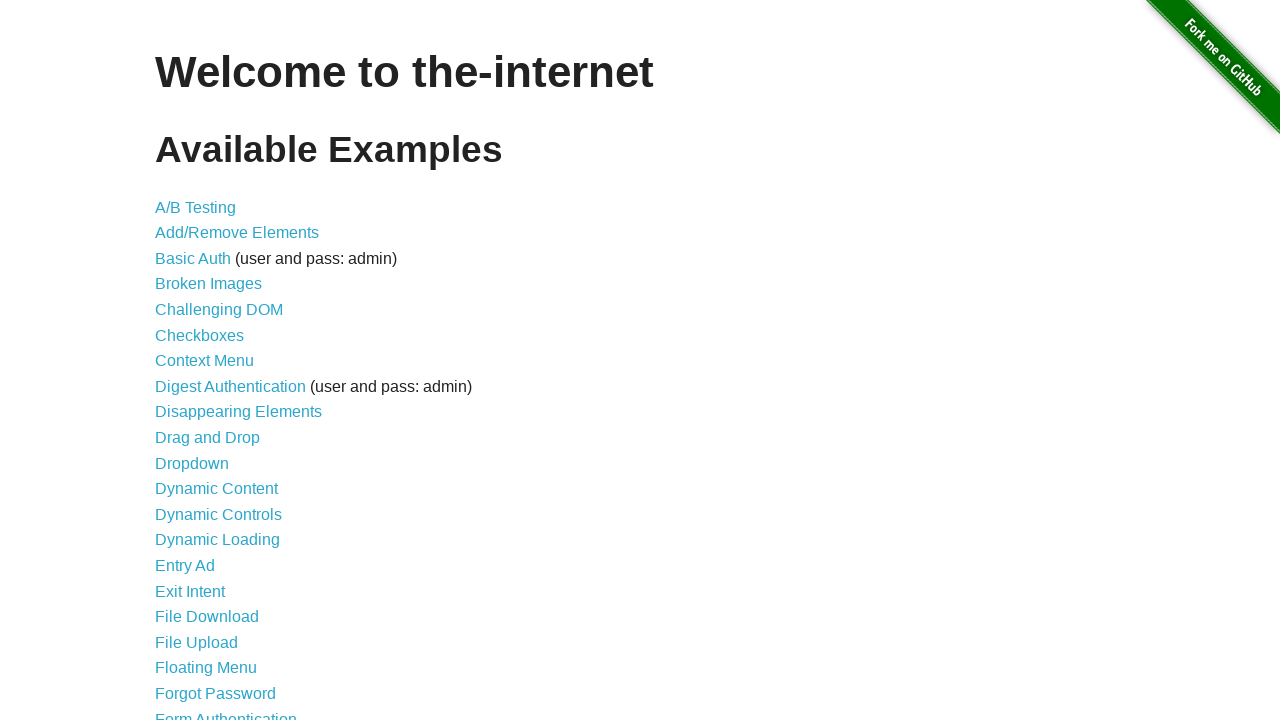

Navigated to the Internet Herokuapp homepage
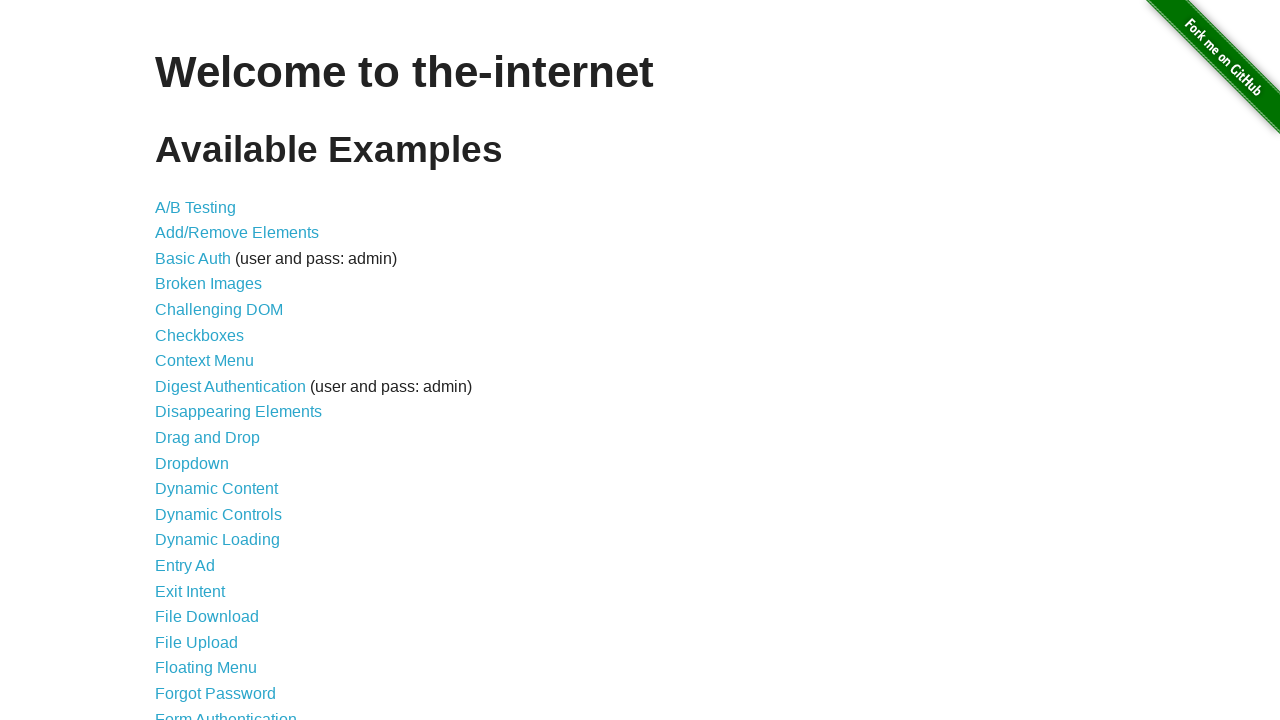

Clicked the Add/Remove Elements link at (237, 233) on xpath=/html/body/div[2]/div/ul/li[2]/a
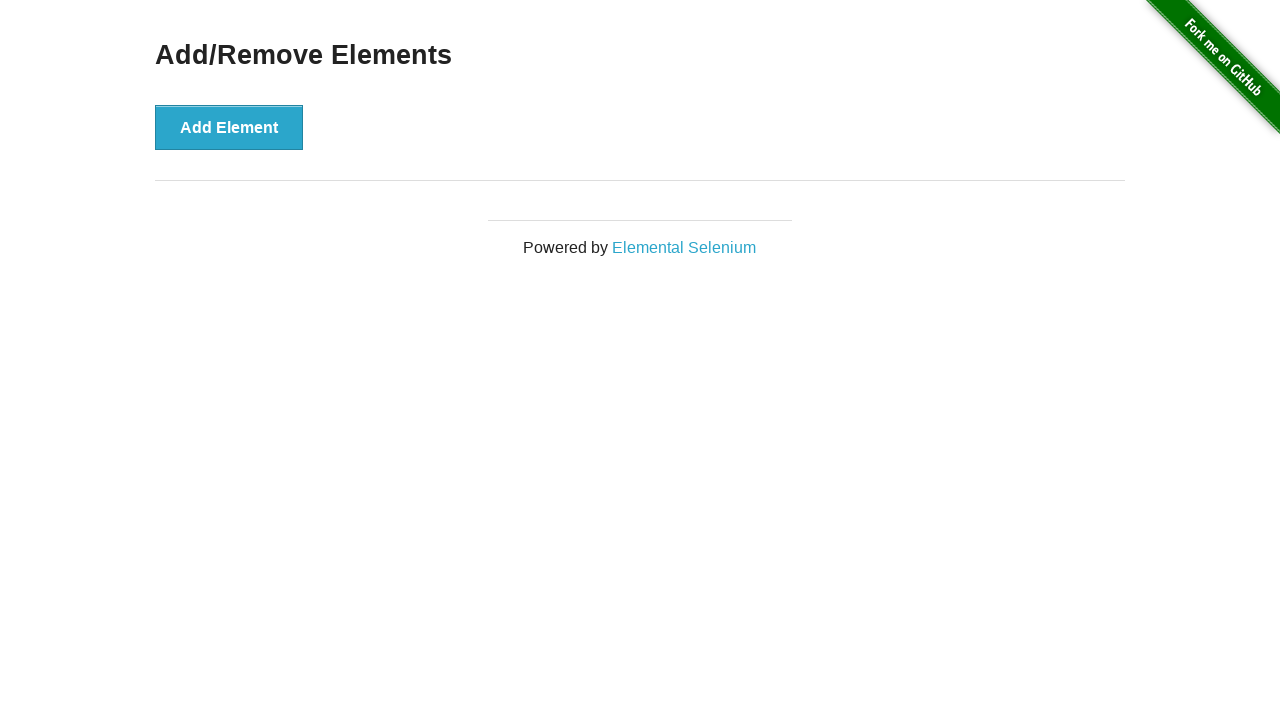

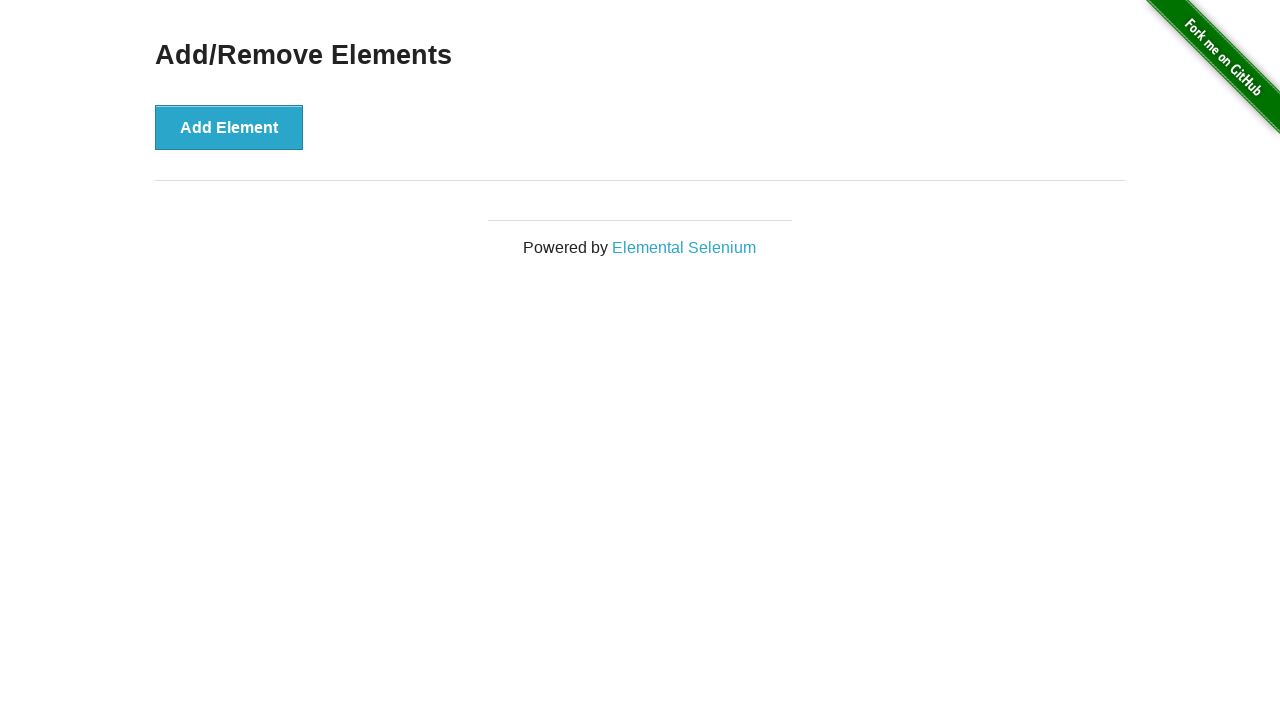